Tests checkbox3 by clicking it twice

Starting URL: https://seleniumbase.io/demo_page

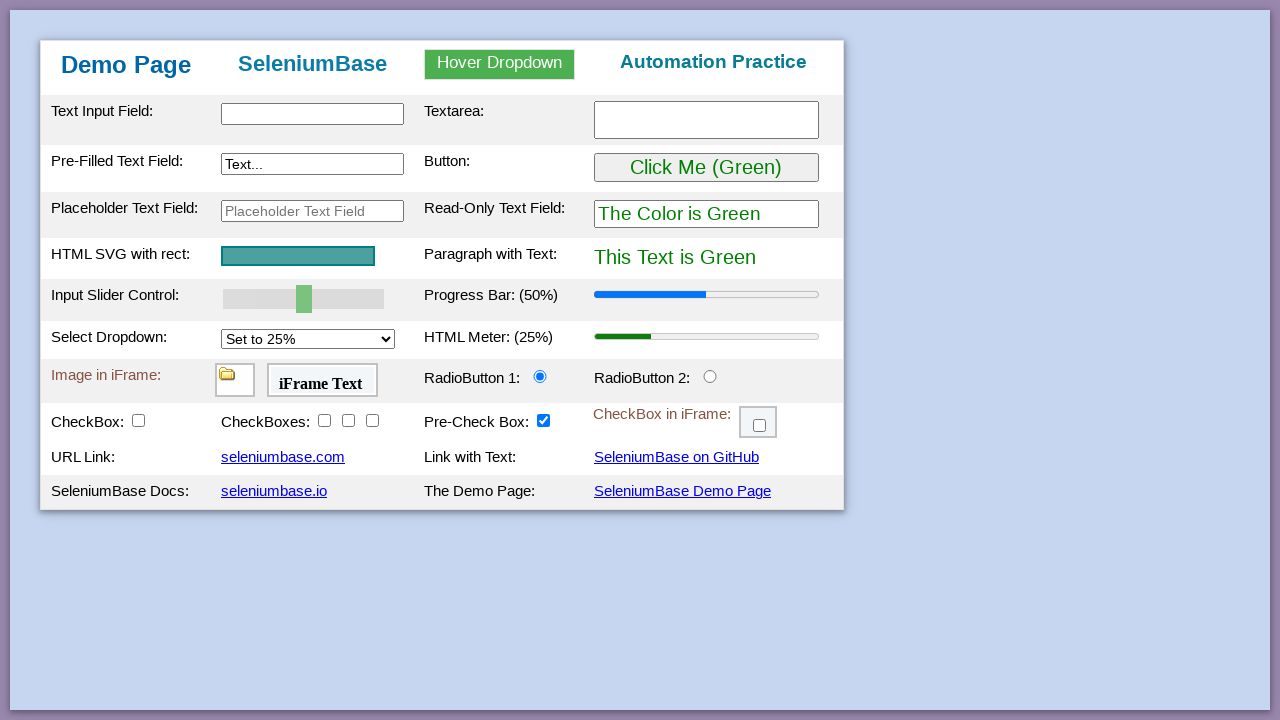

Clicked checkbox3 (first click) at (348, 420) on #checkBox3
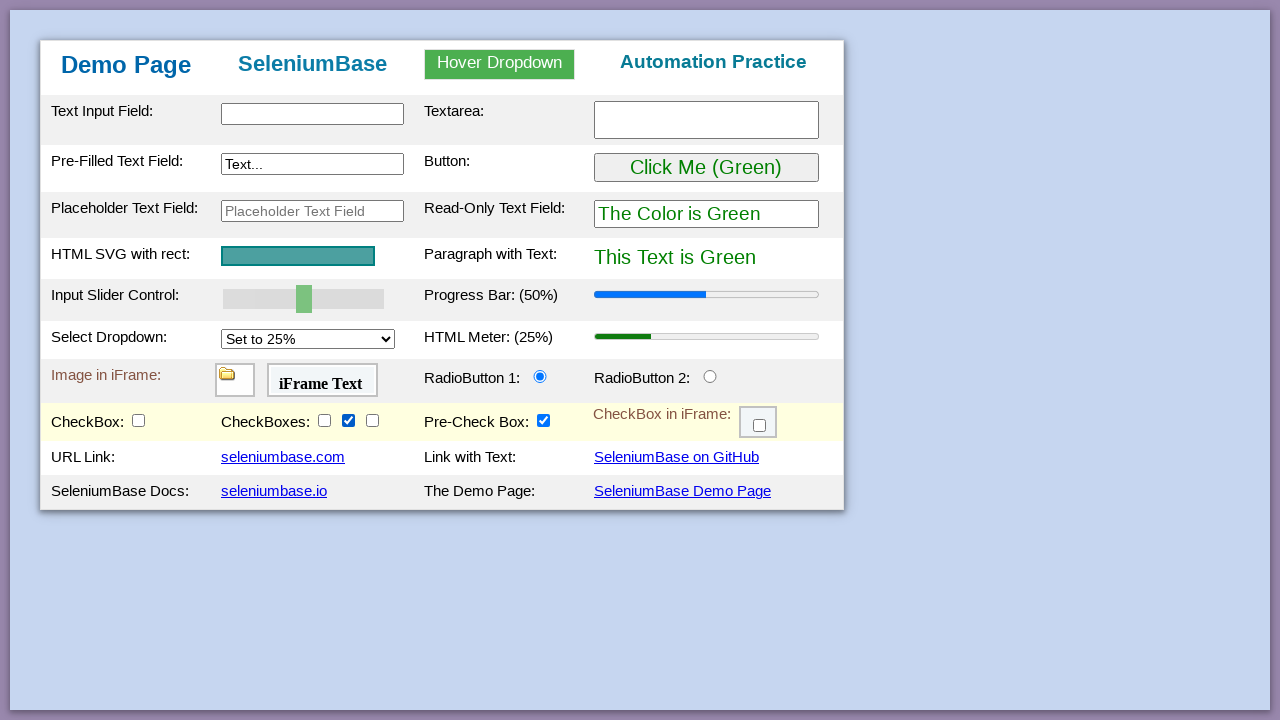

Waited 1000ms
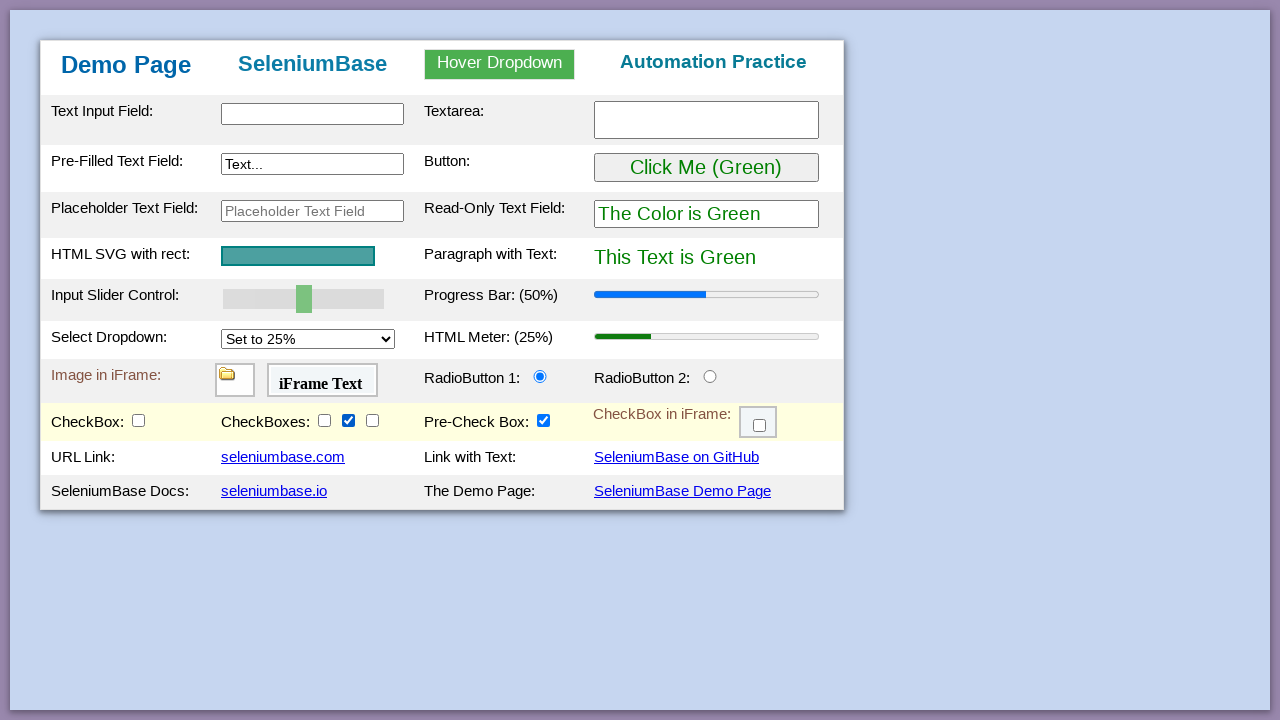

Clicked checkbox3 (second click) at (348, 420) on #checkBox3
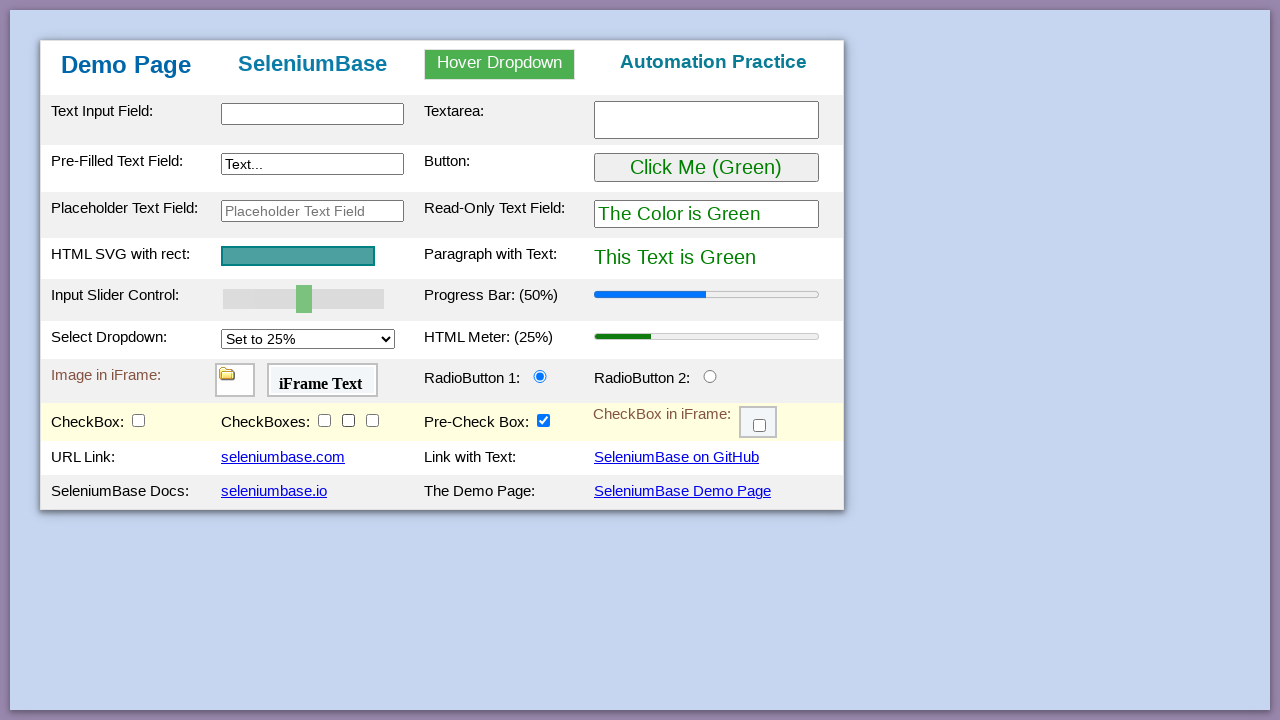

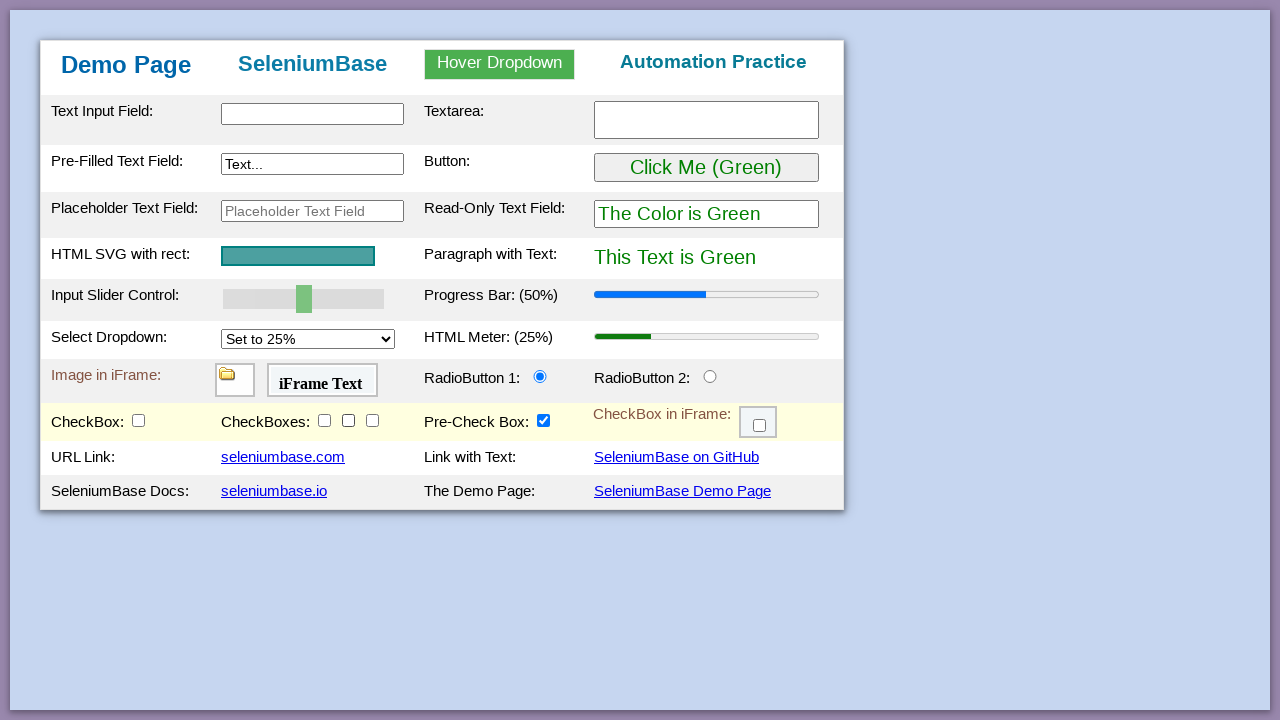